Tests dynamic control functionality by clicking the Enable button and verifying that a disabled textbox becomes enabled and displays a success message

Starting URL: https://the-internet.herokuapp.com/dynamic_controls

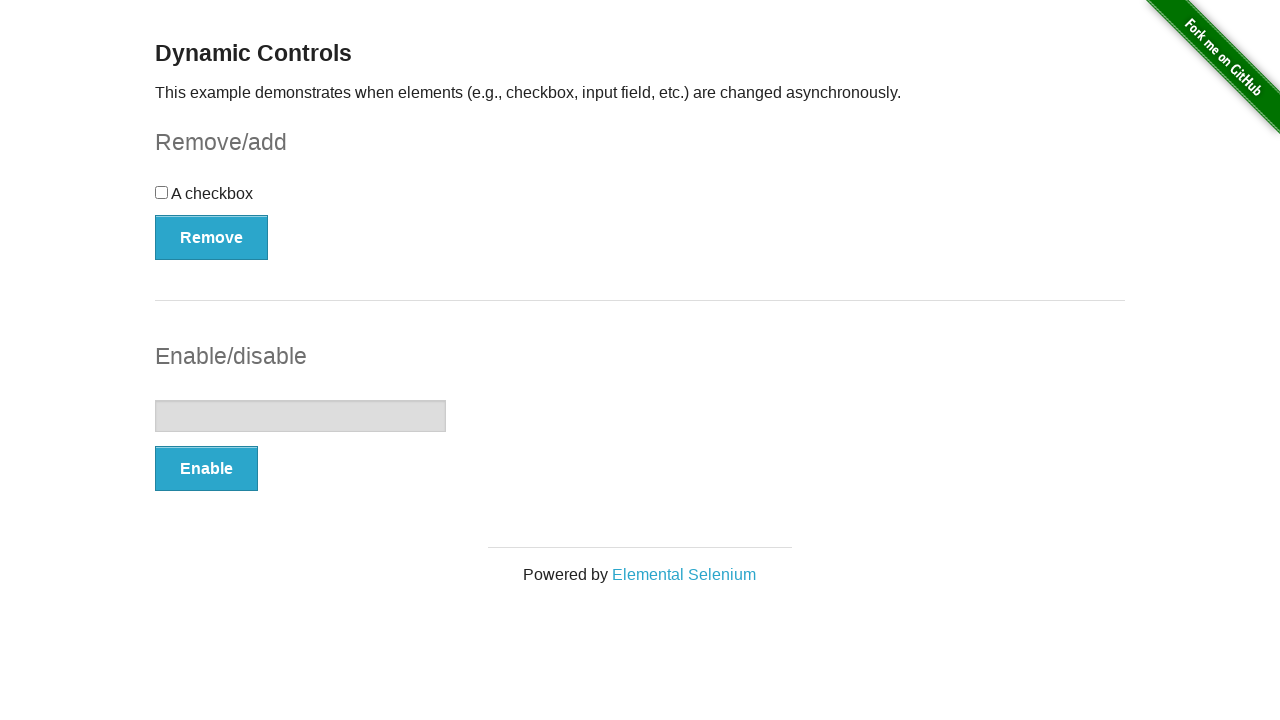

Clicked the Enable button to enable the disabled textbox at (206, 469) on #input-example > button
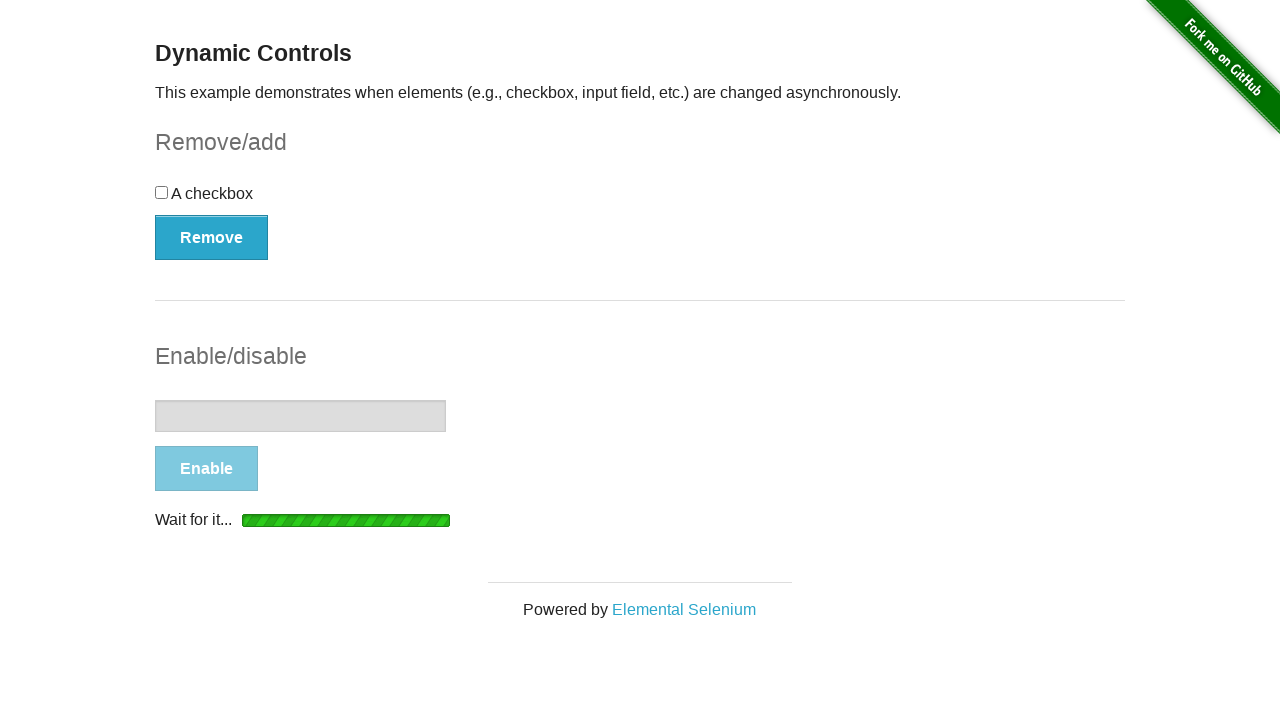

Waited for success message to appear
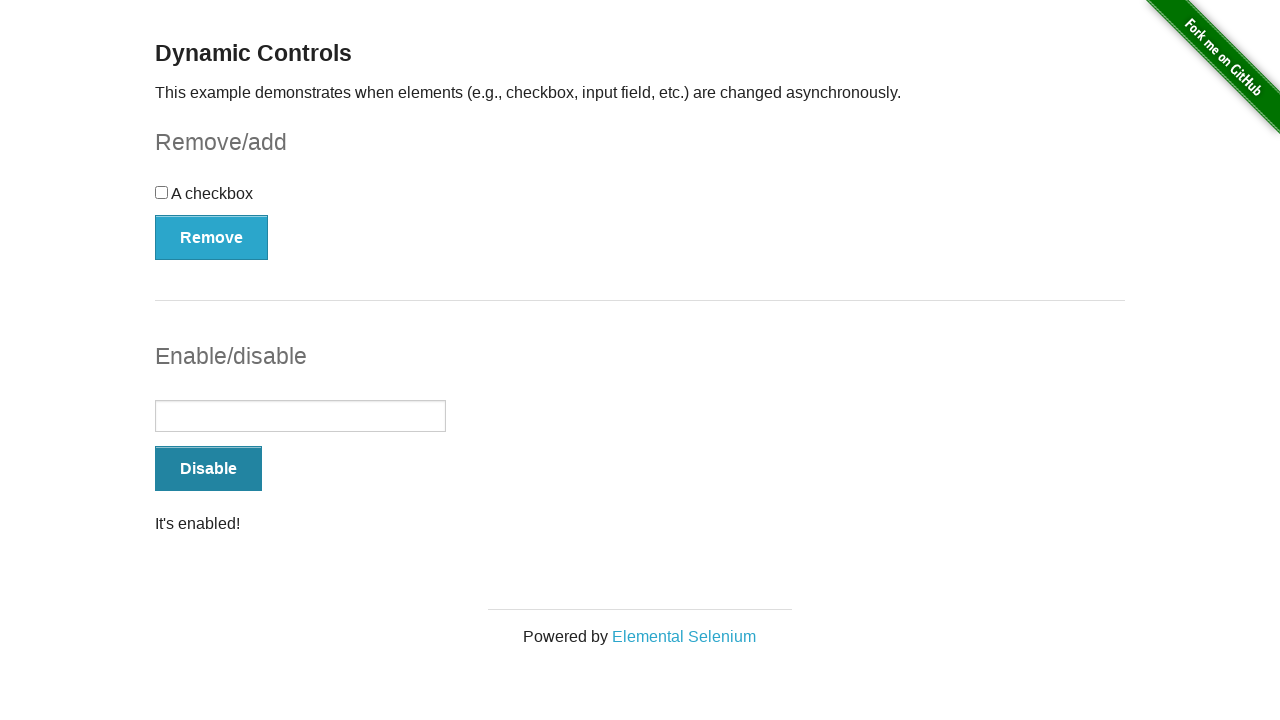

Verified success message is visible
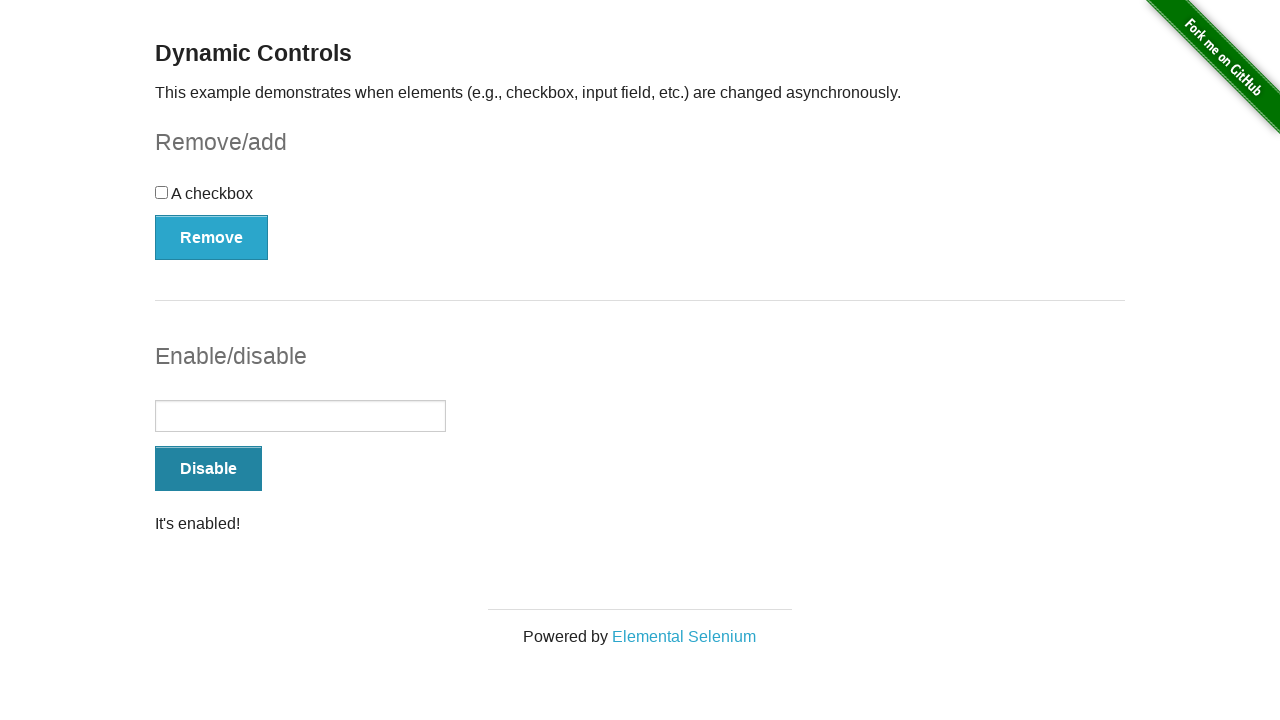

Verified the Enable/Disable button is still visible
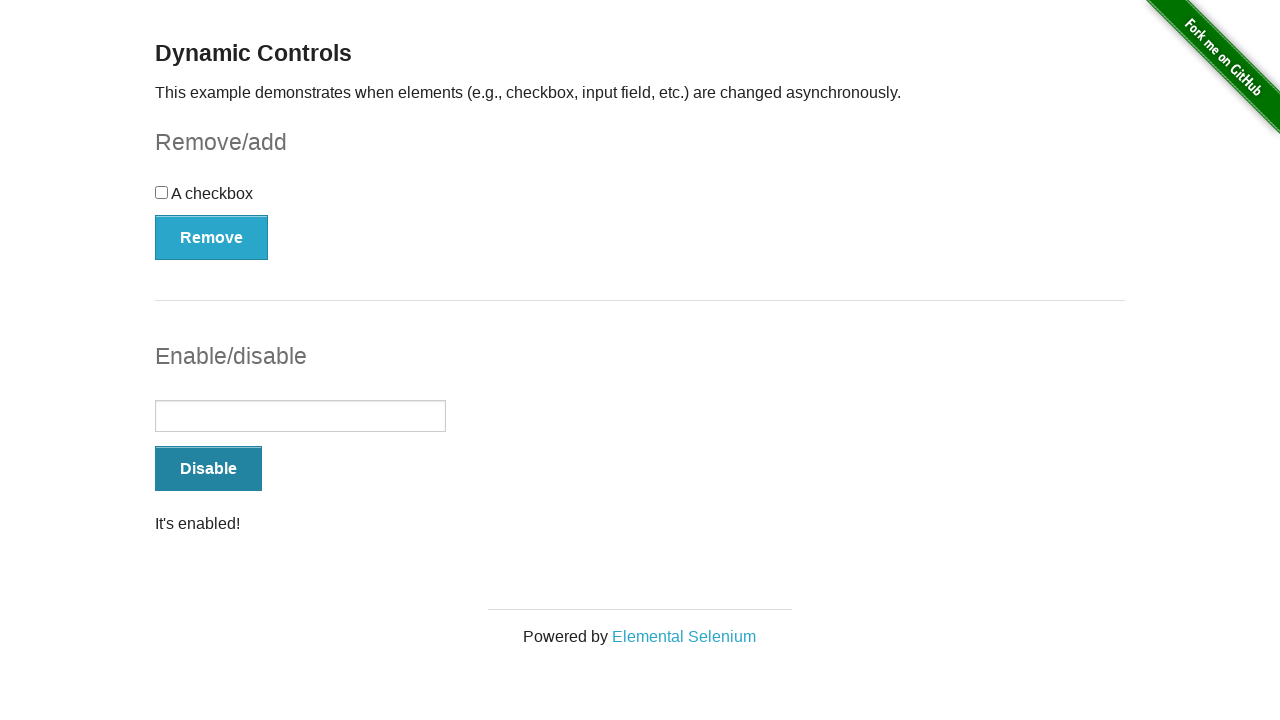

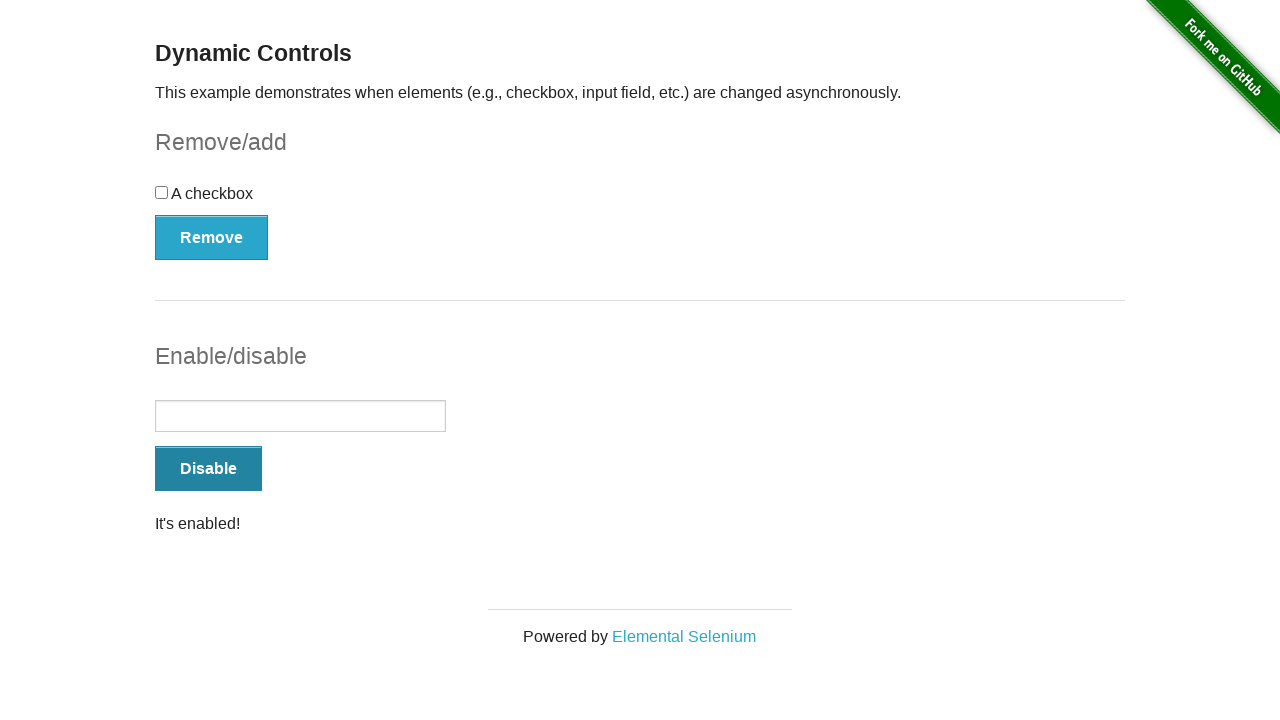